Navigates to a table of products and finds the price of a specific item (Rice) by locating it in the first column and getting the value from the adjacent column

Starting URL: https://rahulshettyacademy.com/seleniumPractise/#/offers

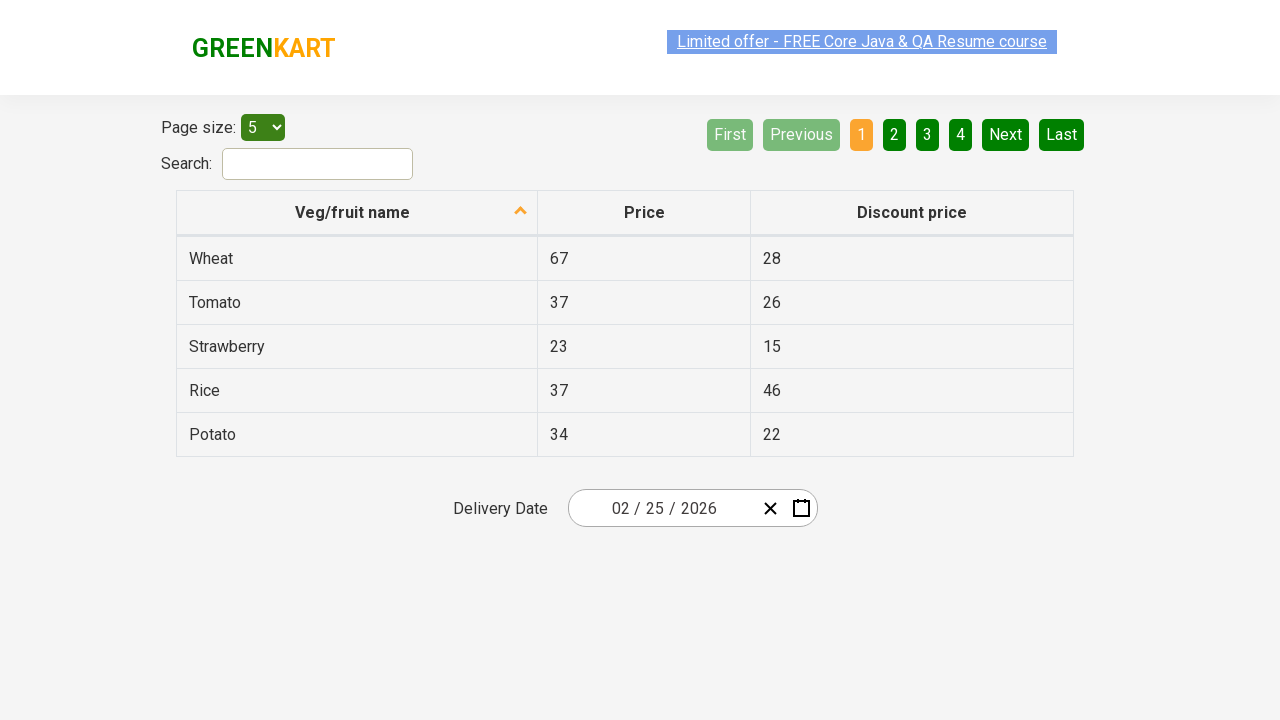

Waited for table to load - first column visible
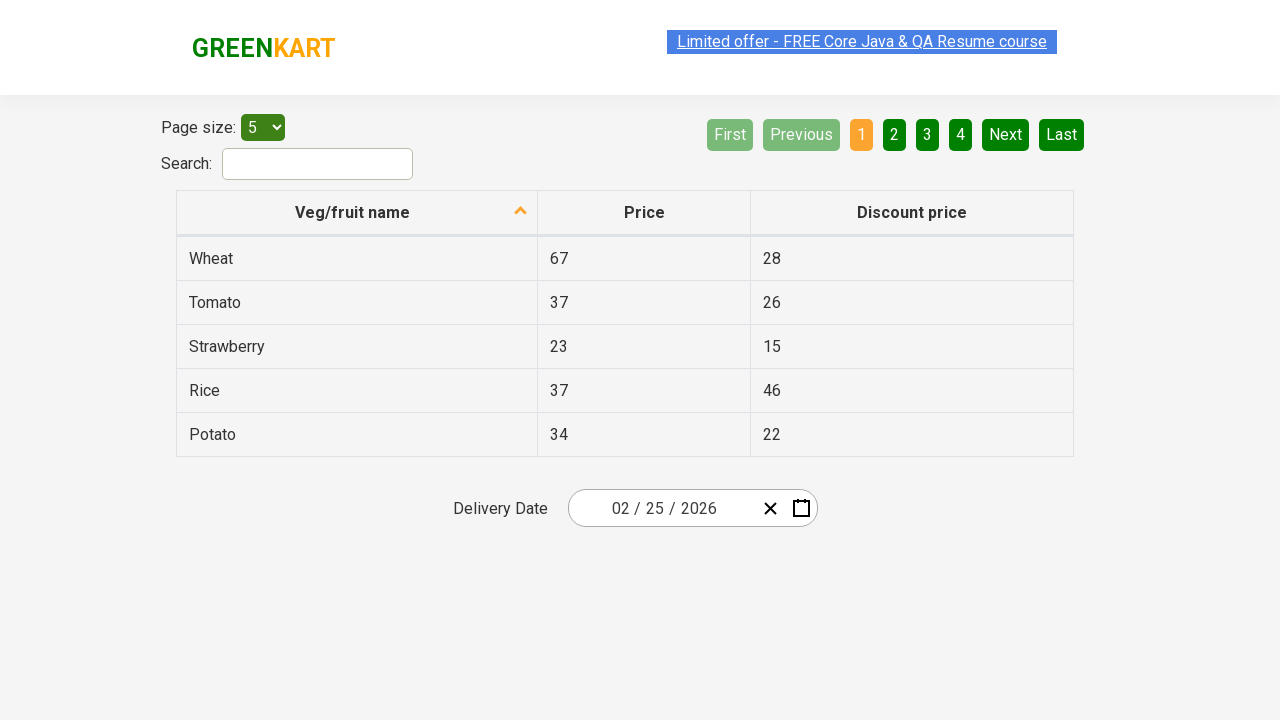

Located the row containing 'Rice' in the first column
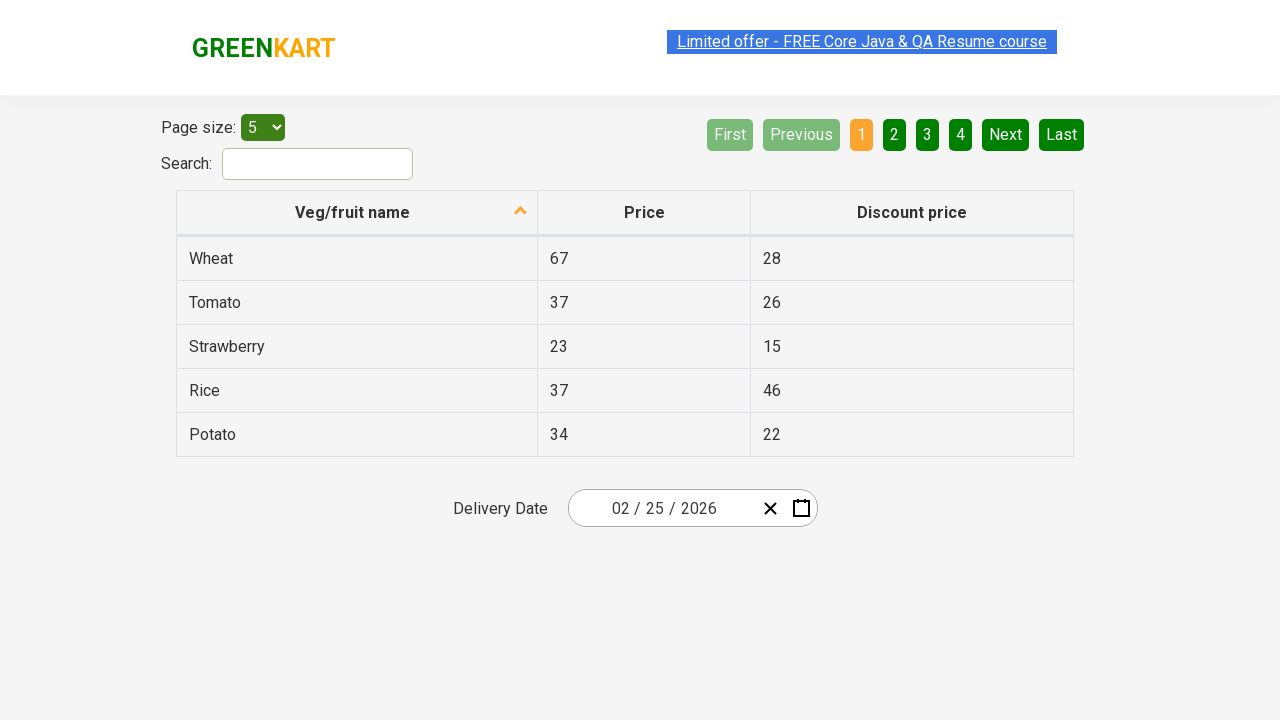

Retrieved price of Rice from adjacent column: 37
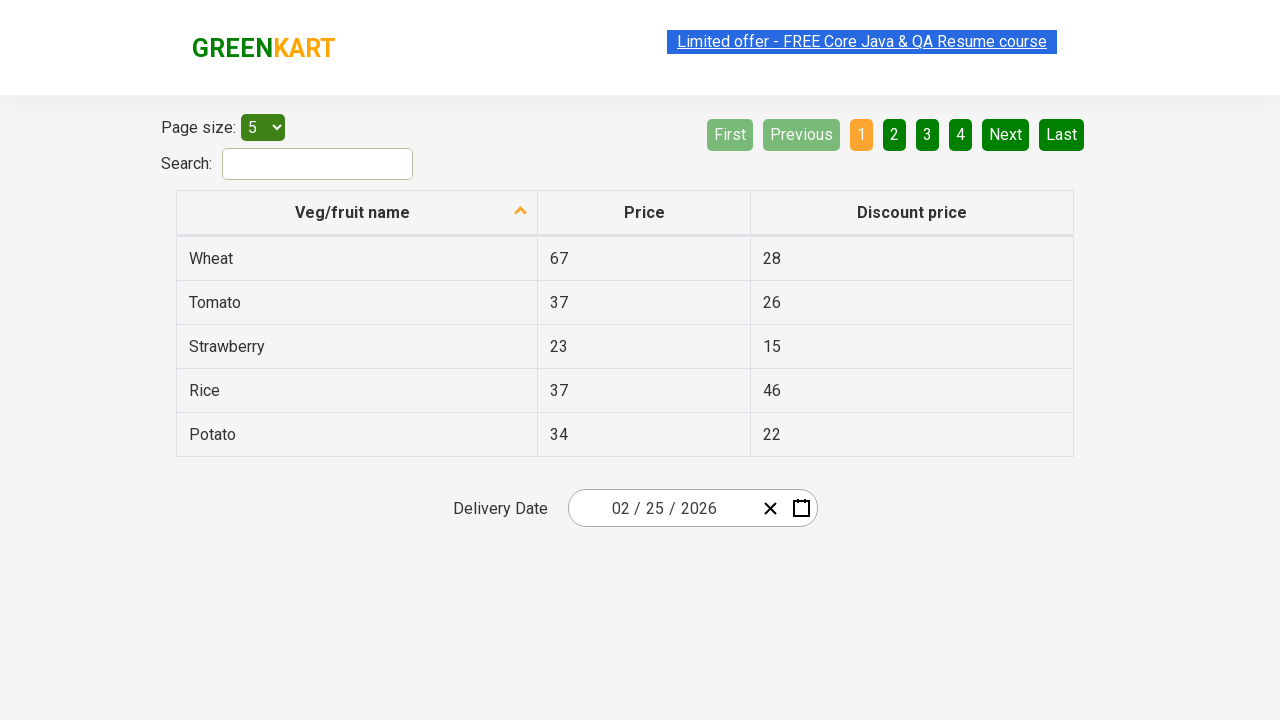

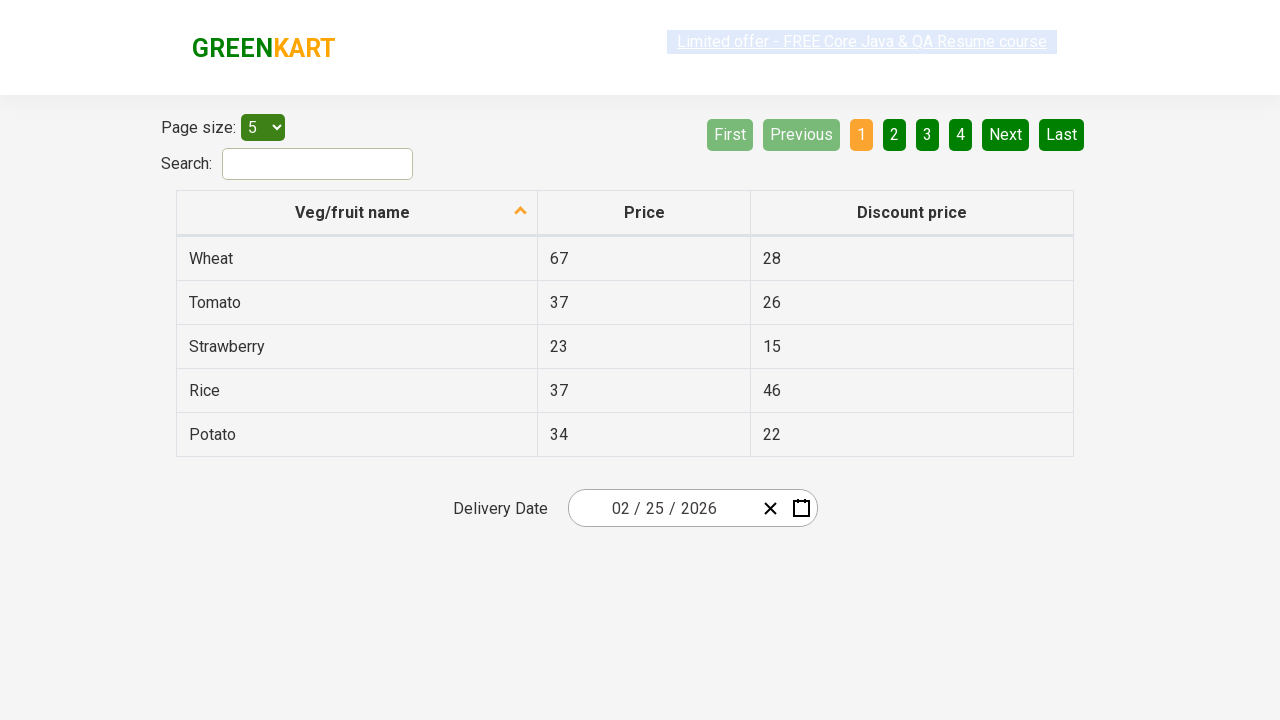